Tests that the todo counter updates correctly as items are added.

Starting URL: https://demo.playwright.dev/todomvc

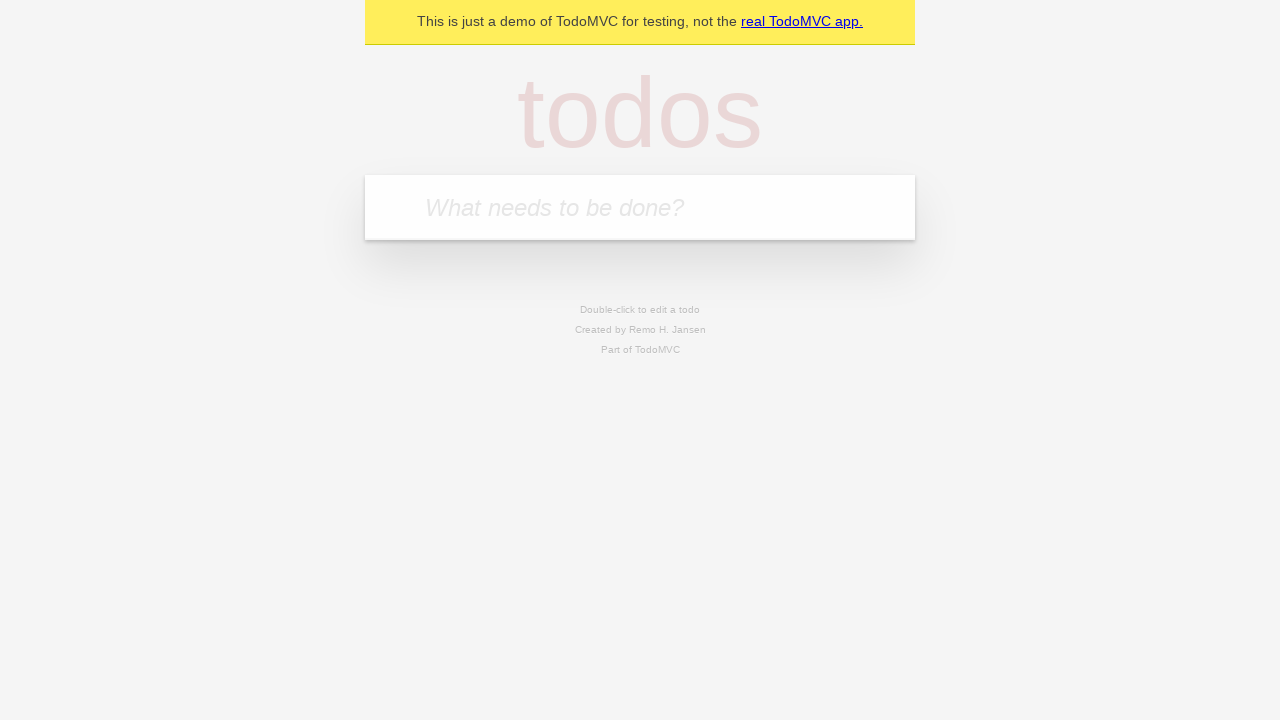

Filled todo input with 'buy some cheese' on internal:attr=[placeholder="What needs to be done?"i]
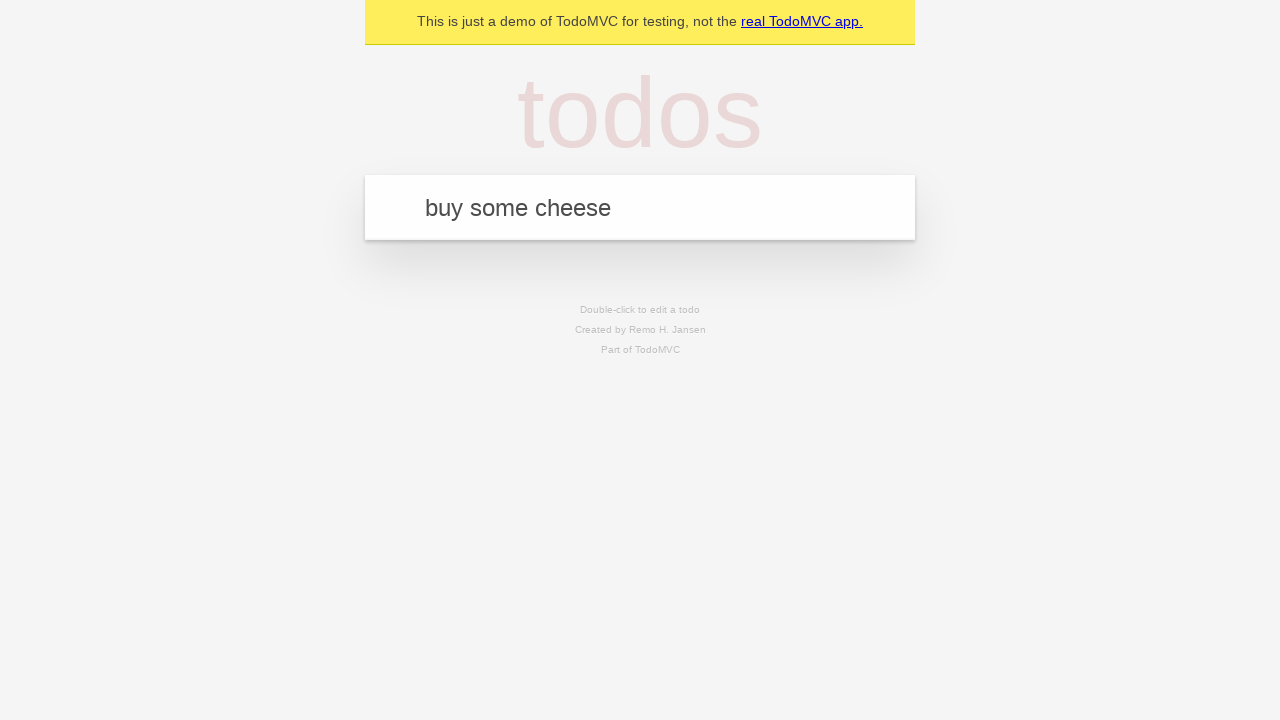

Pressed Enter to add first todo item on internal:attr=[placeholder="What needs to be done?"i]
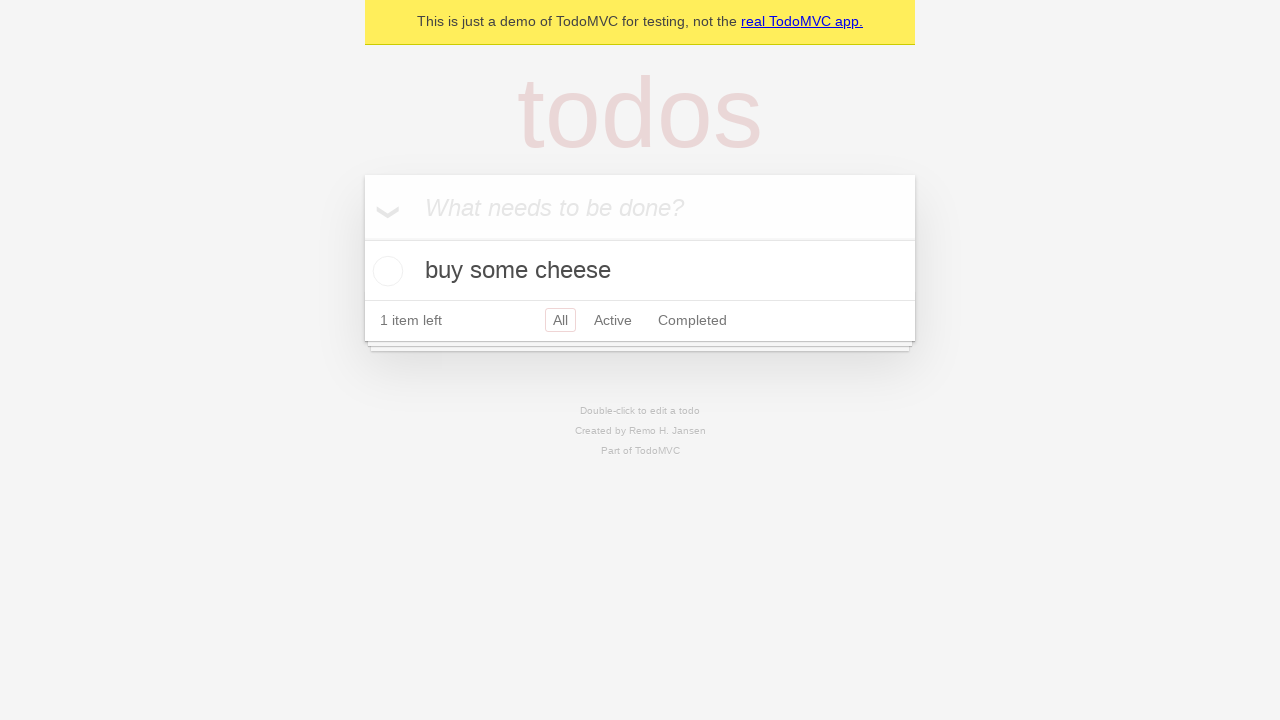

Todo counter element appeared after adding first item
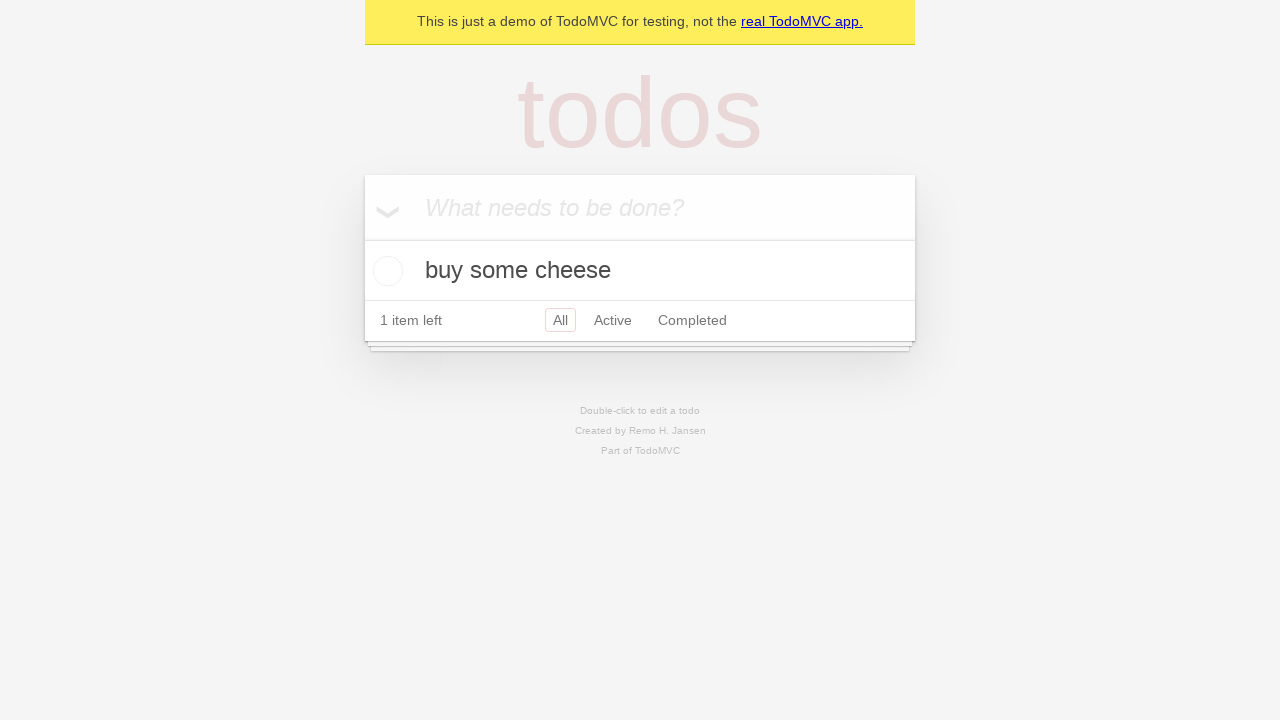

Filled todo input with 'feed the cat' on internal:attr=[placeholder="What needs to be done?"i]
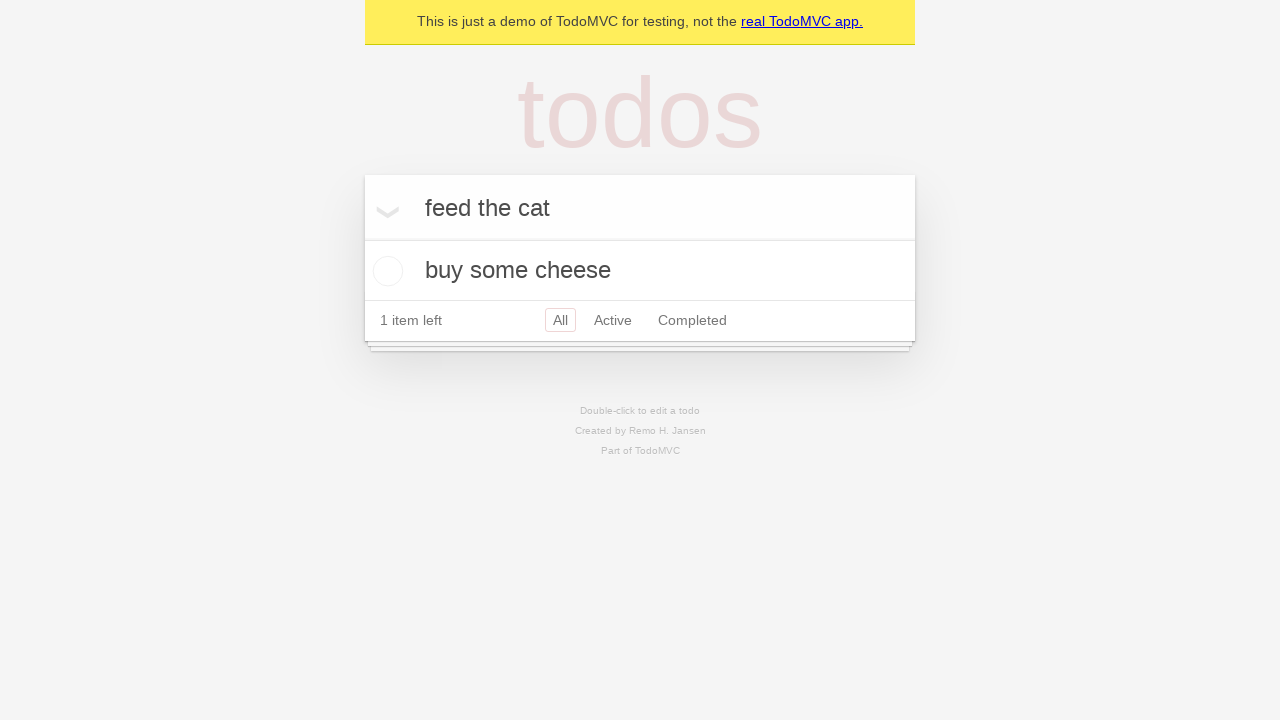

Pressed Enter to add second todo item on internal:attr=[placeholder="What needs to be done?"i]
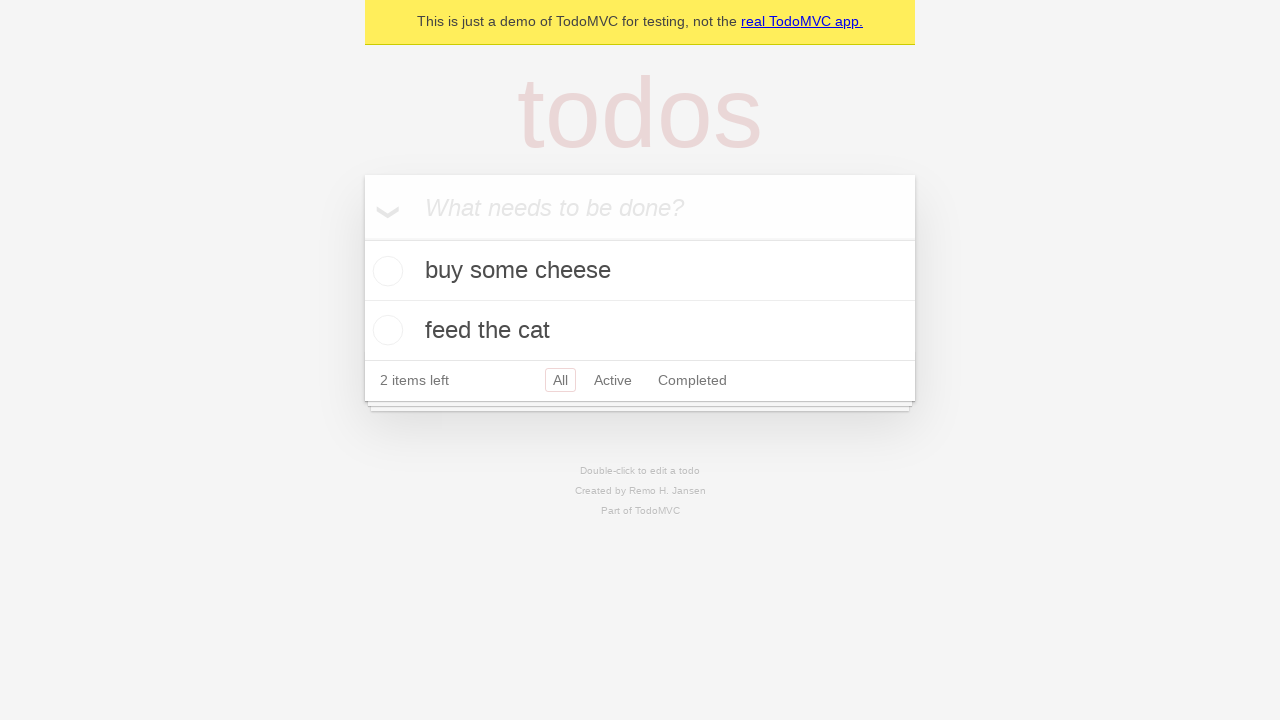

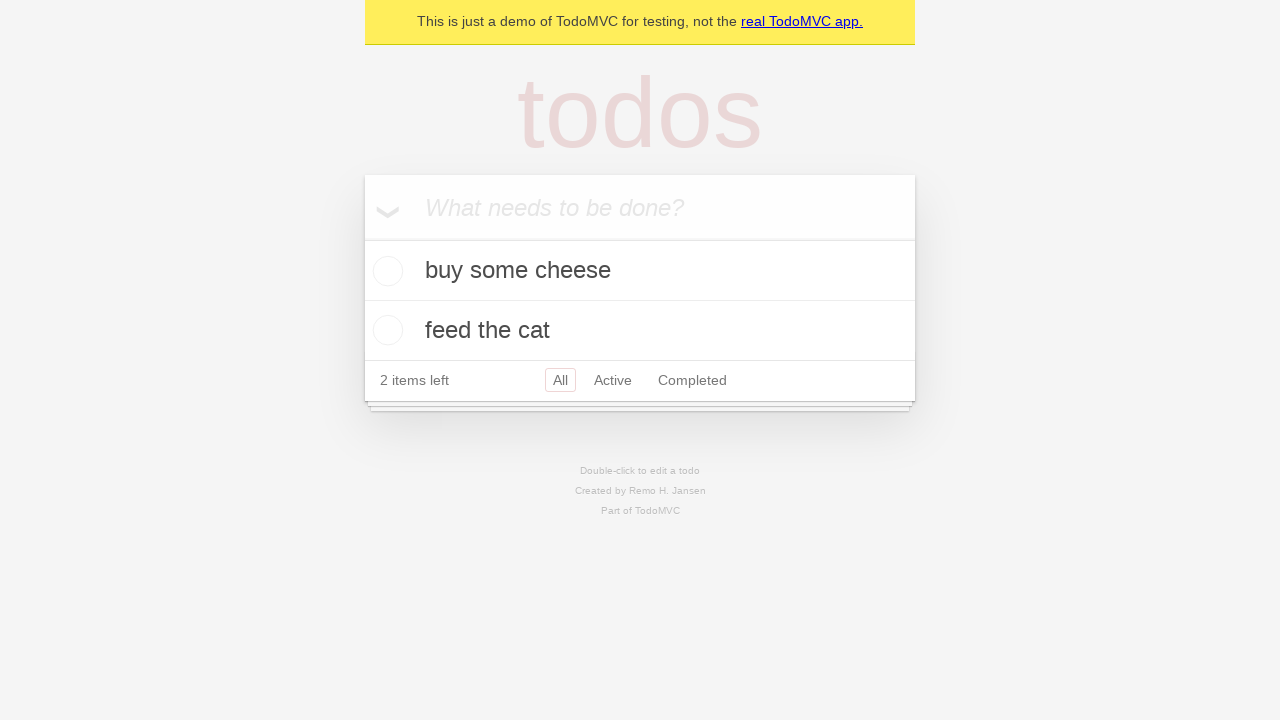